Tests adding and removing elements dynamically on a page, demonstrating how elements can be added and deleted

Starting URL: https://practice.cydeo.com/add_remove_elements/

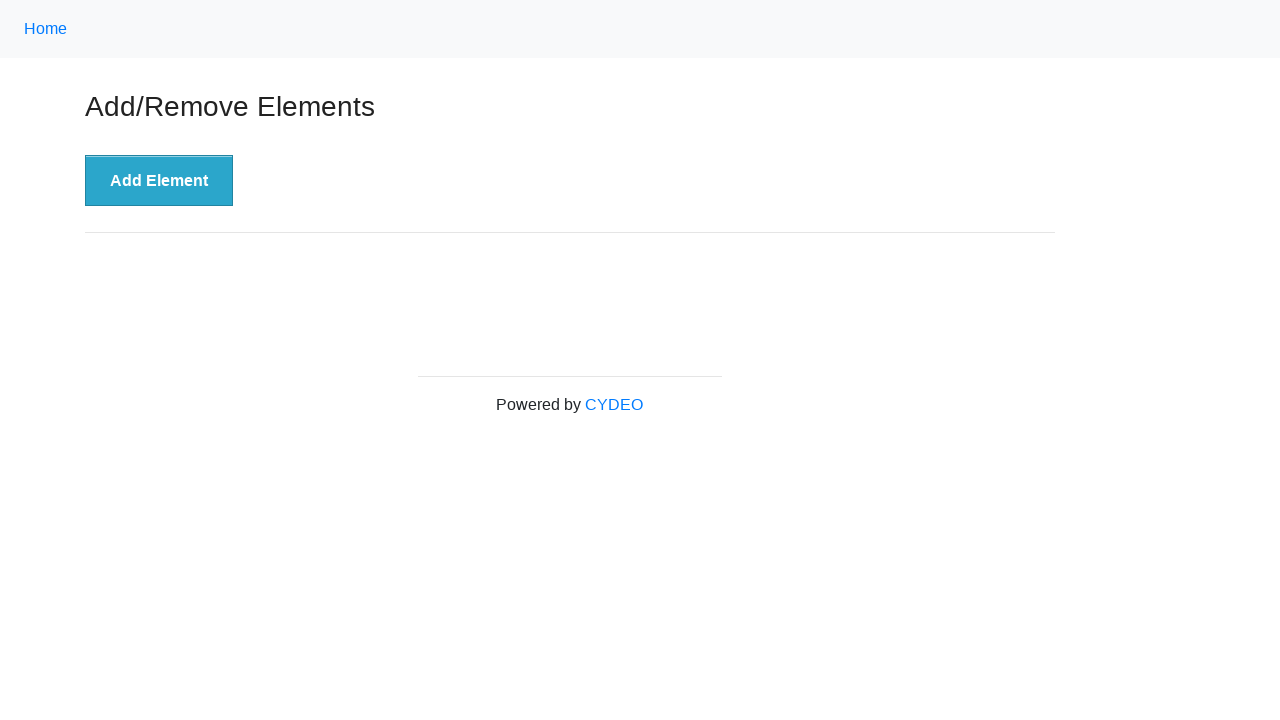

Navigated to Add/Remove Elements practice page
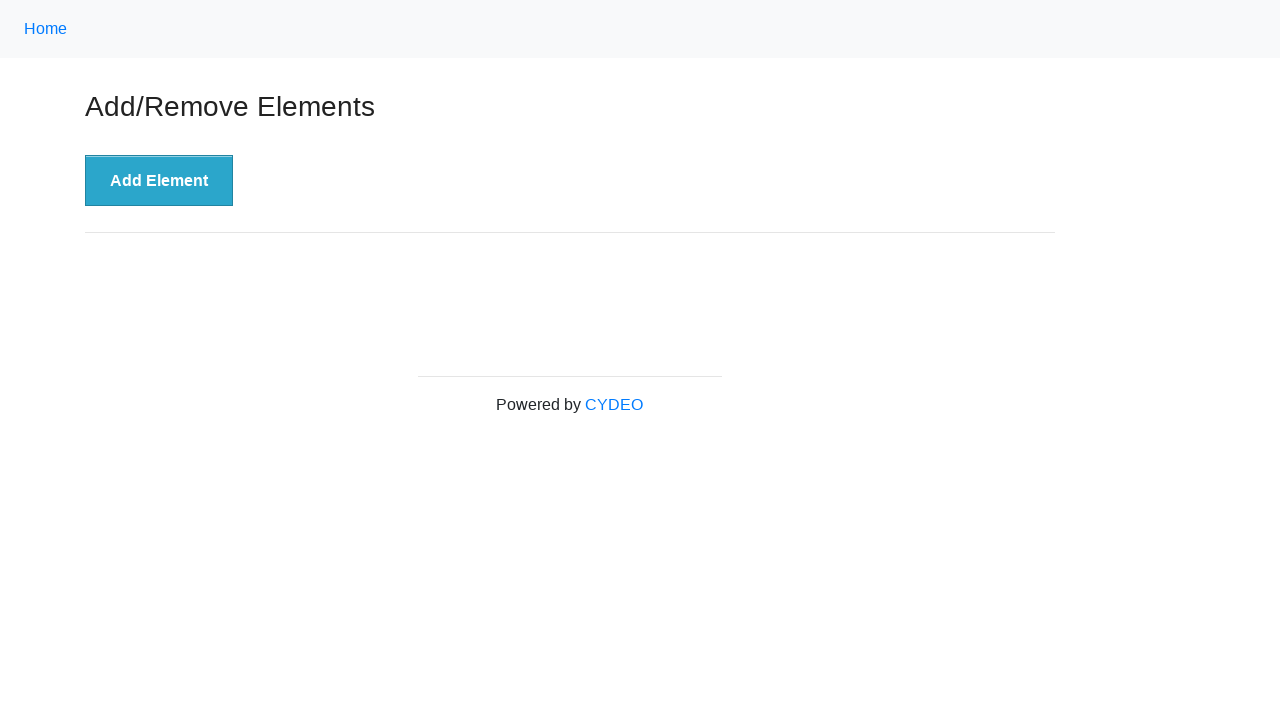

Clicked 'Add Element' button to dynamically add a new element at (159, 181) on button:has-text('Add Element')
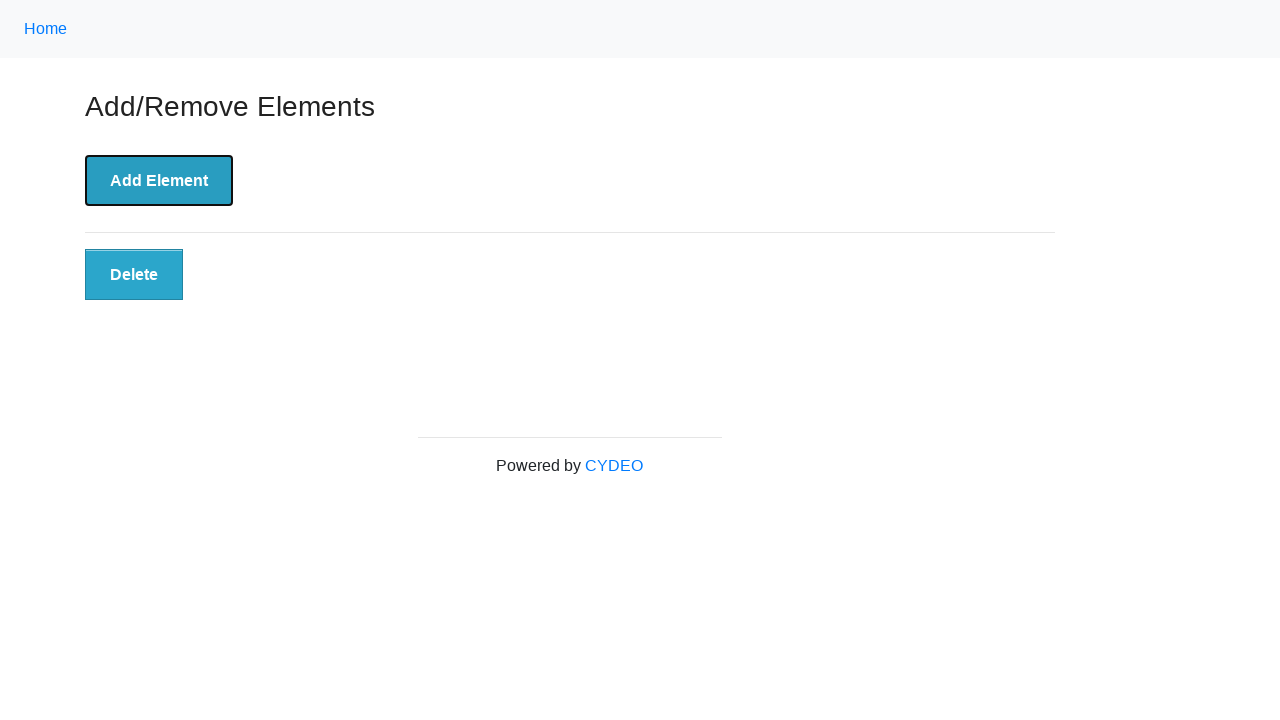

Delete button appeared on the page
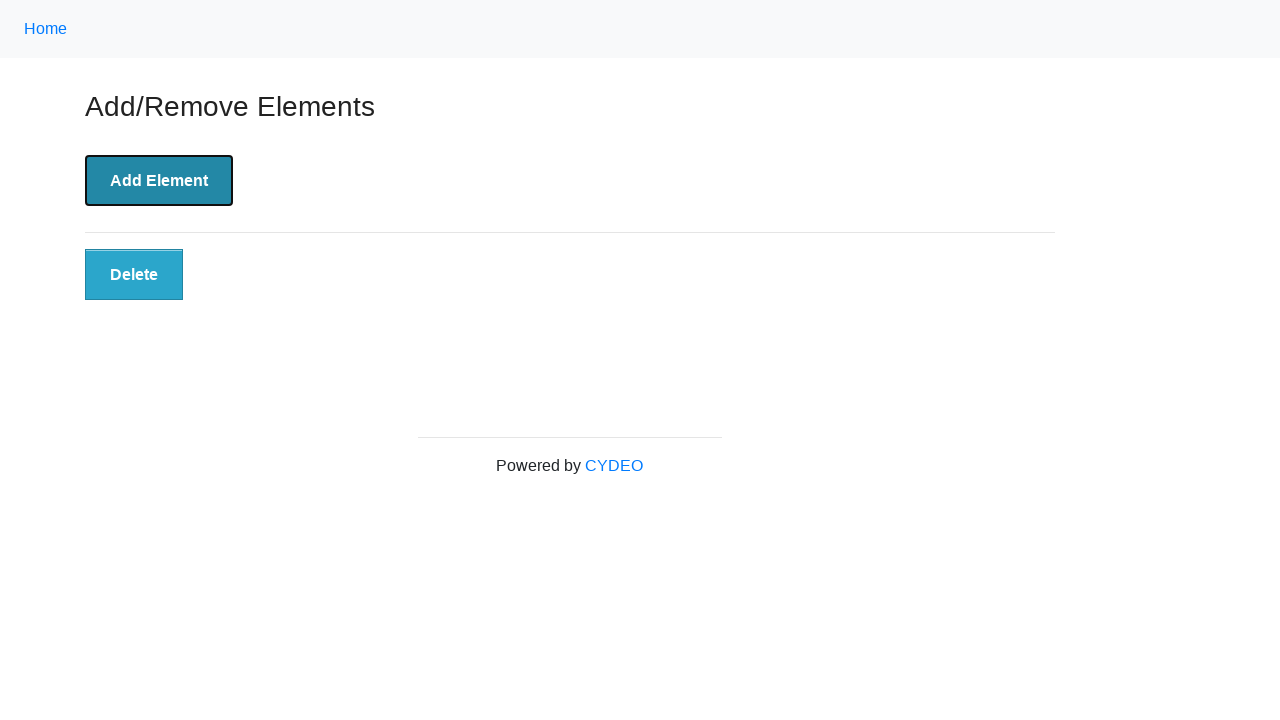

Clicked delete button to remove the dynamically added element at (134, 275) on button.added-manually
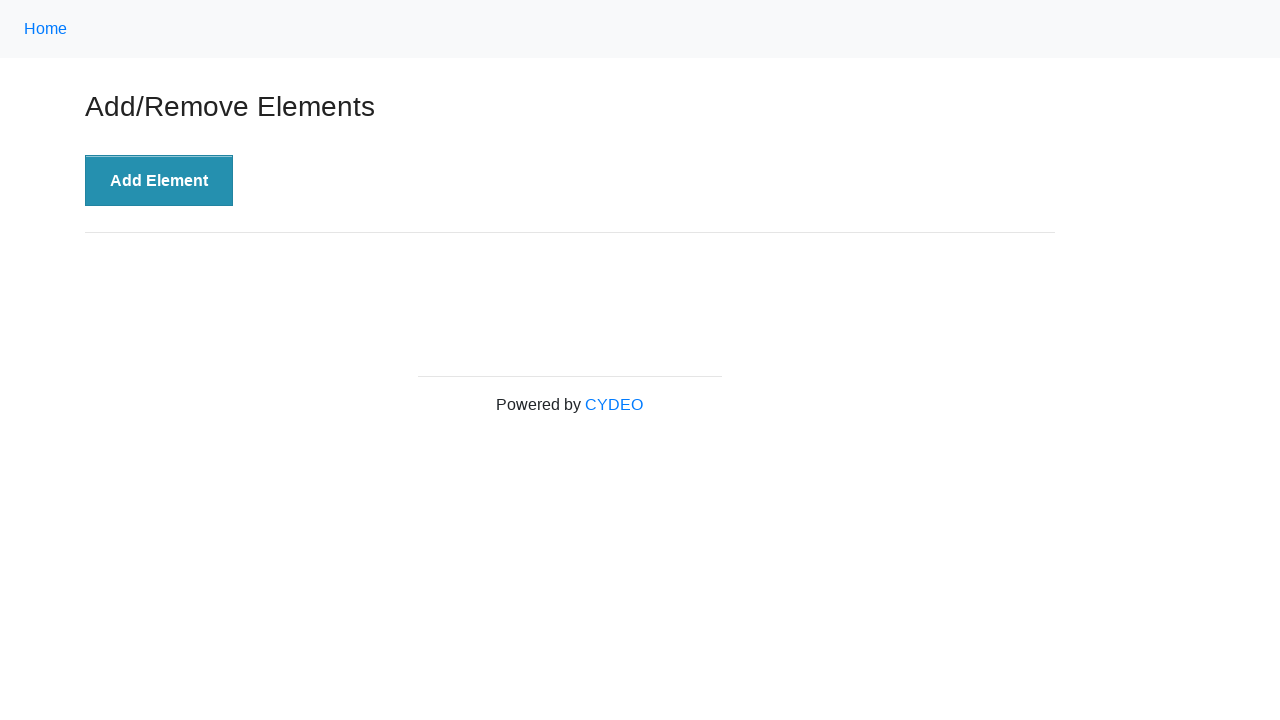

Verified that the dynamically added element has been removed (stale element reference handled)
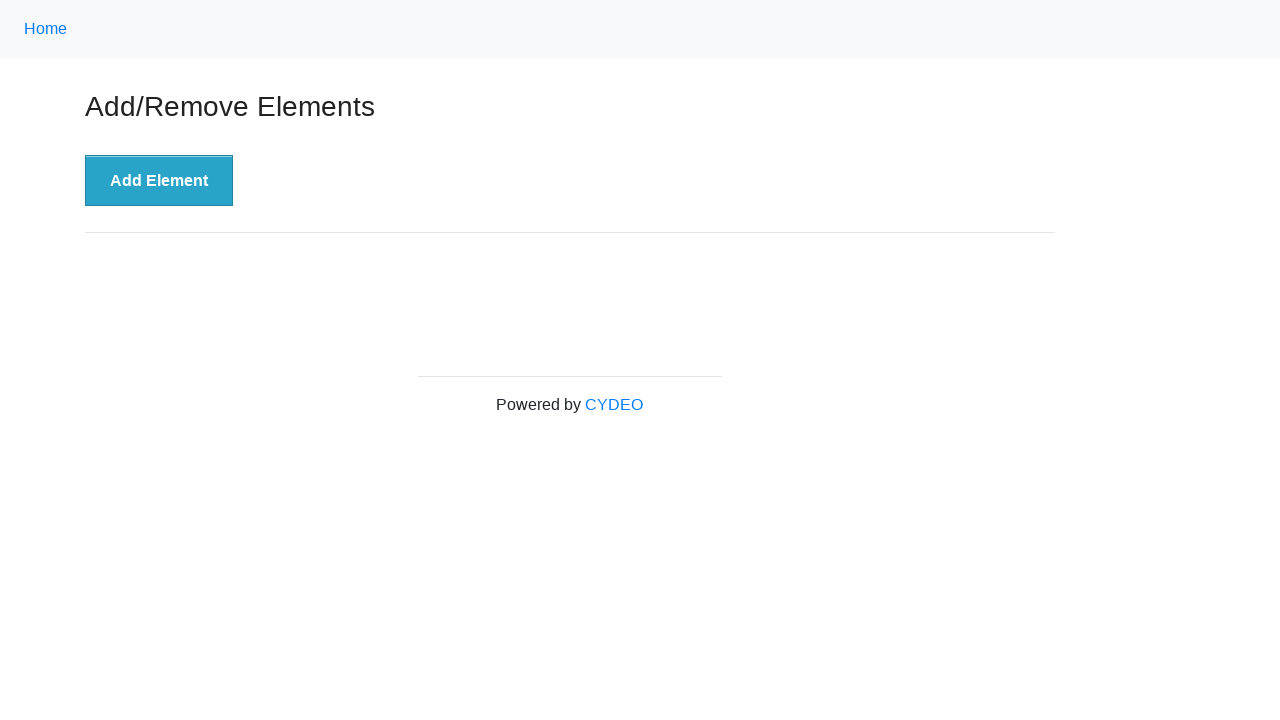

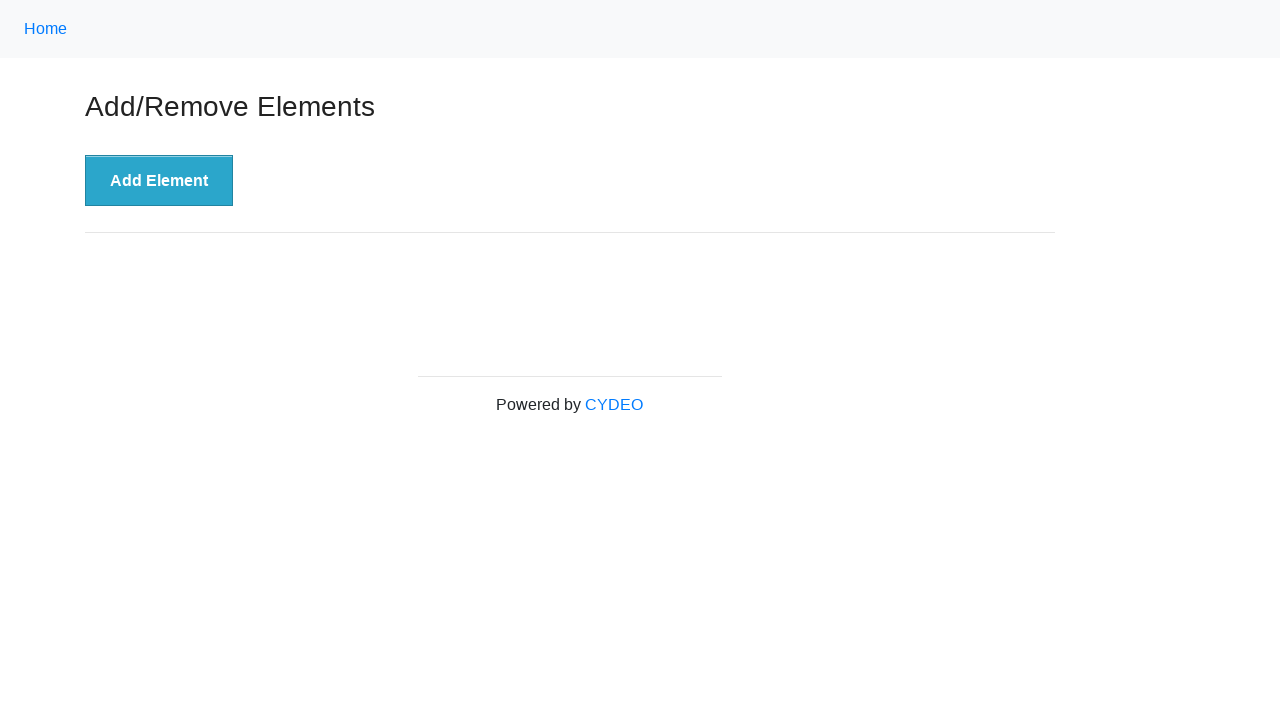